Tests checkbox interaction by clicking a checkbox and verifying its selection state, then counting total checkboxes on the page

Starting URL: https://rahulshettyacademy.com/dropdownsPractise/

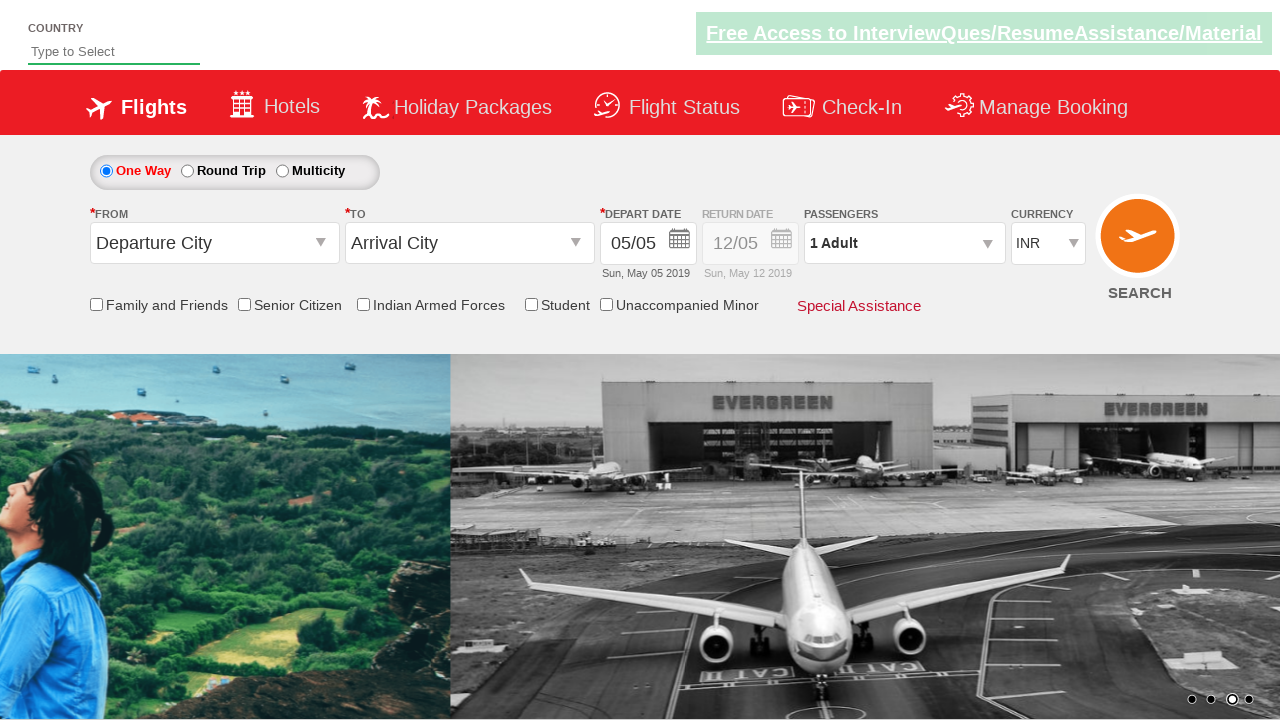

Checked initial state of friends and family checkbox
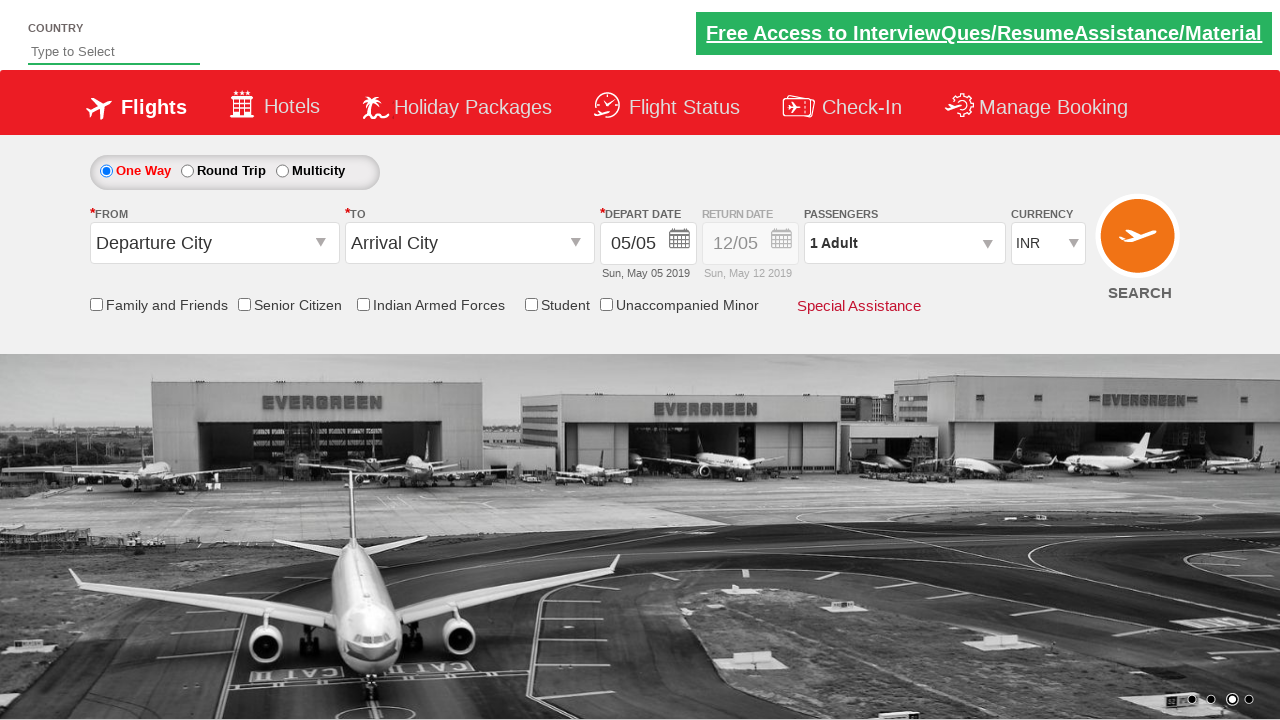

Clicked the friends and family checkbox at (96, 304) on xpath=//*[@id='ctl00_mainContent_chk_friendsandfamily']
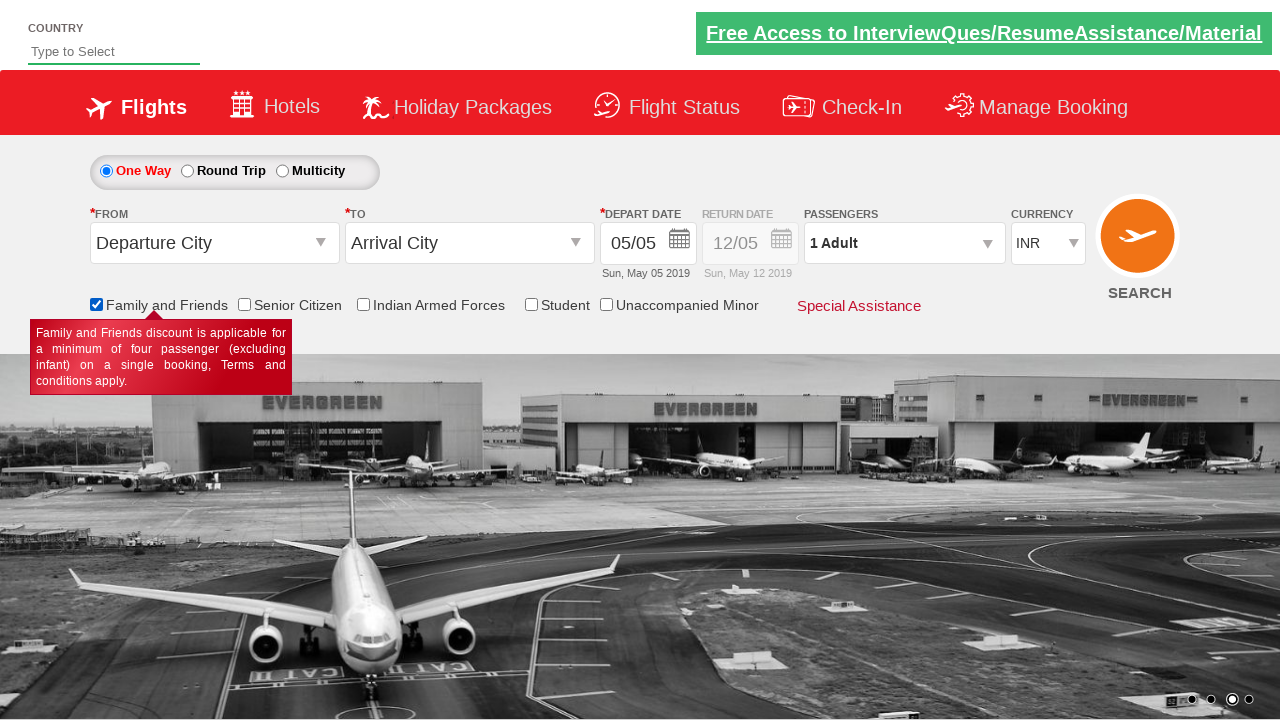

Verified checkbox state after clicking
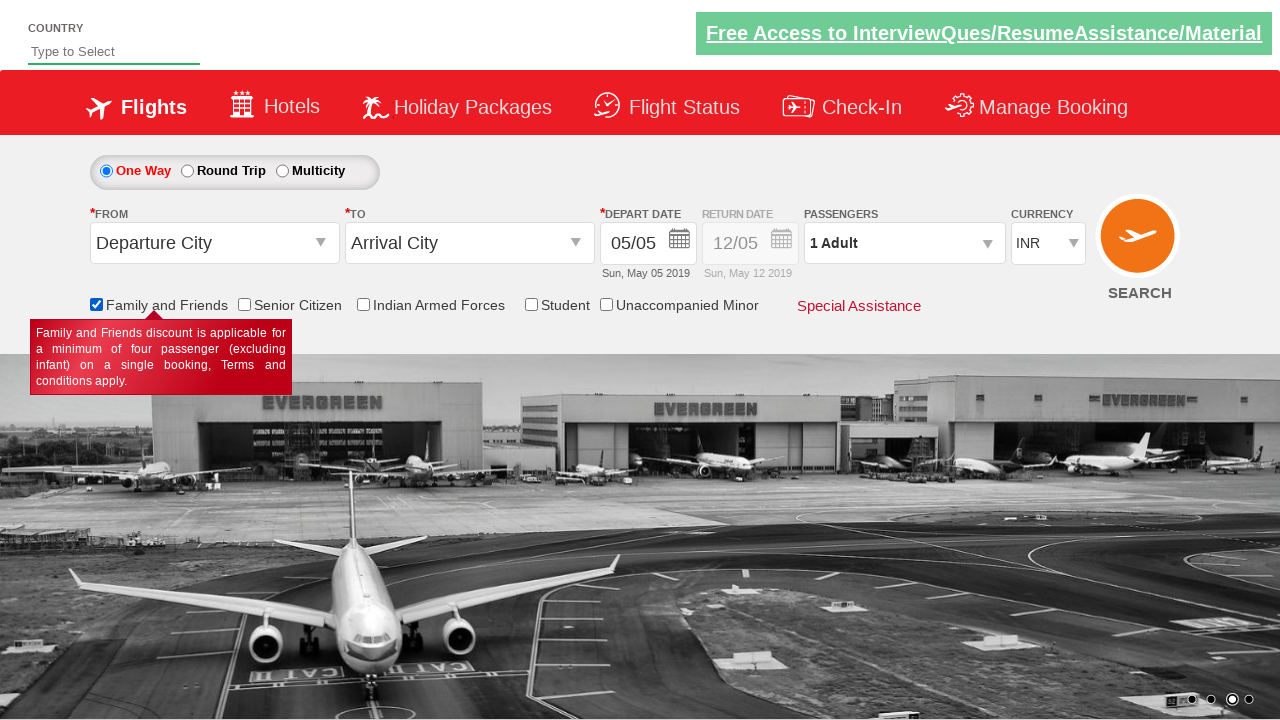

Counted total checkboxes on the page
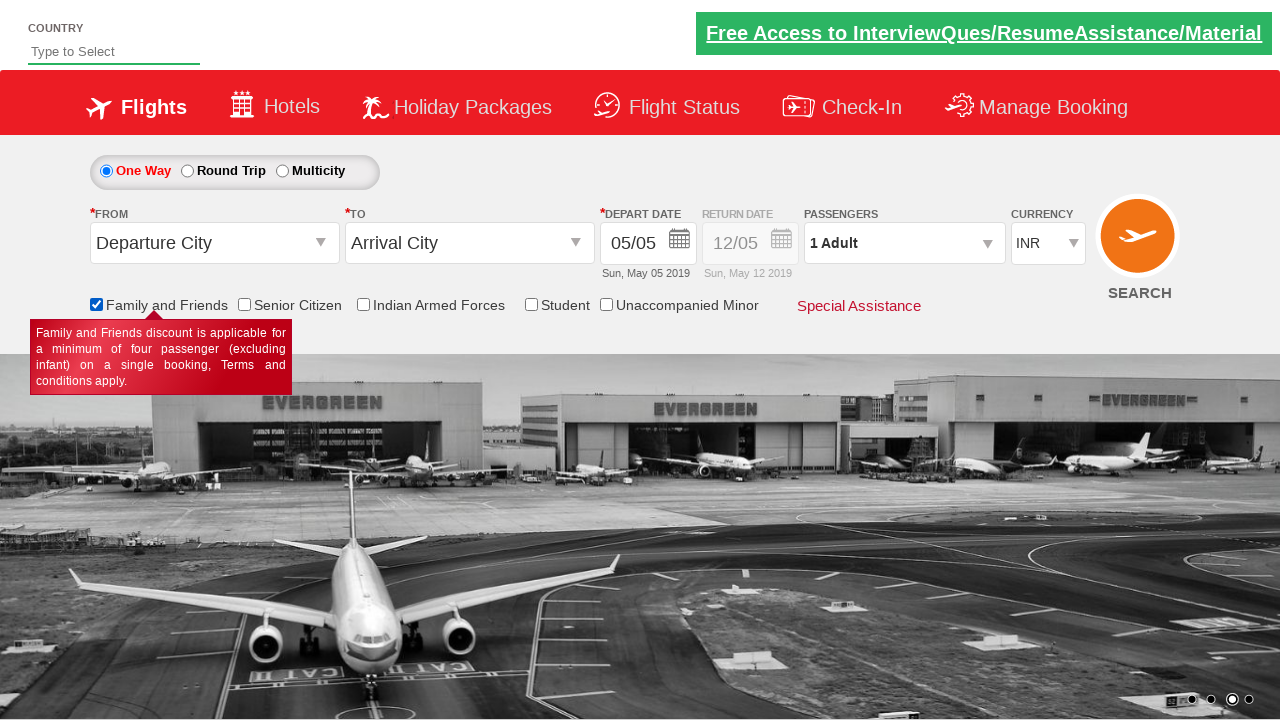

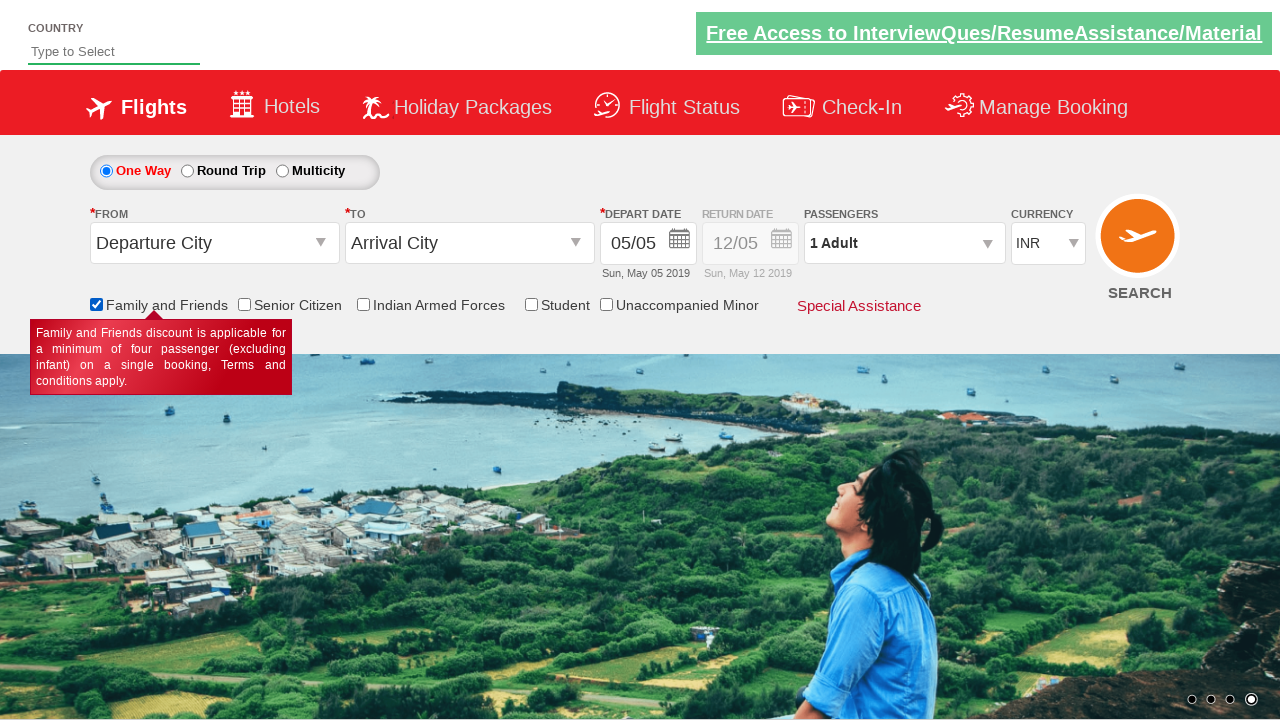